Tests that the todo counter displays the correct number of items as todos are added

Starting URL: https://demo.playwright.dev/todomvc

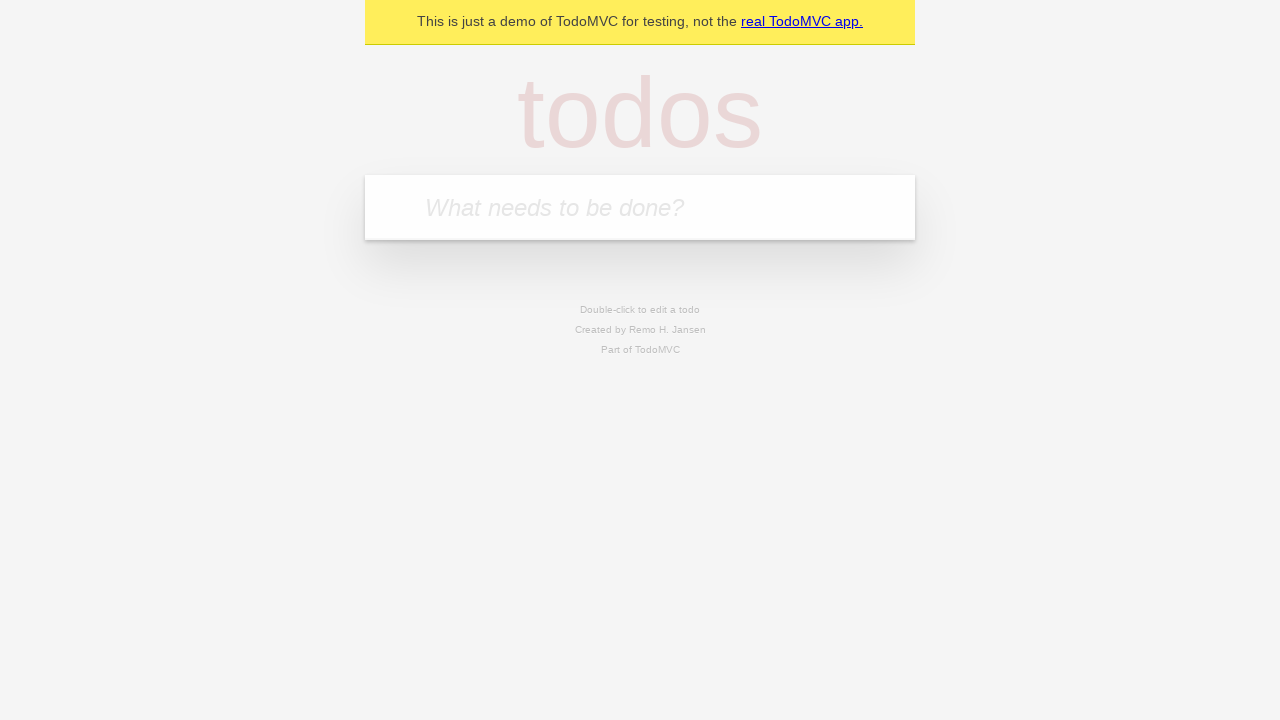

Navigated to TodoMVC demo application
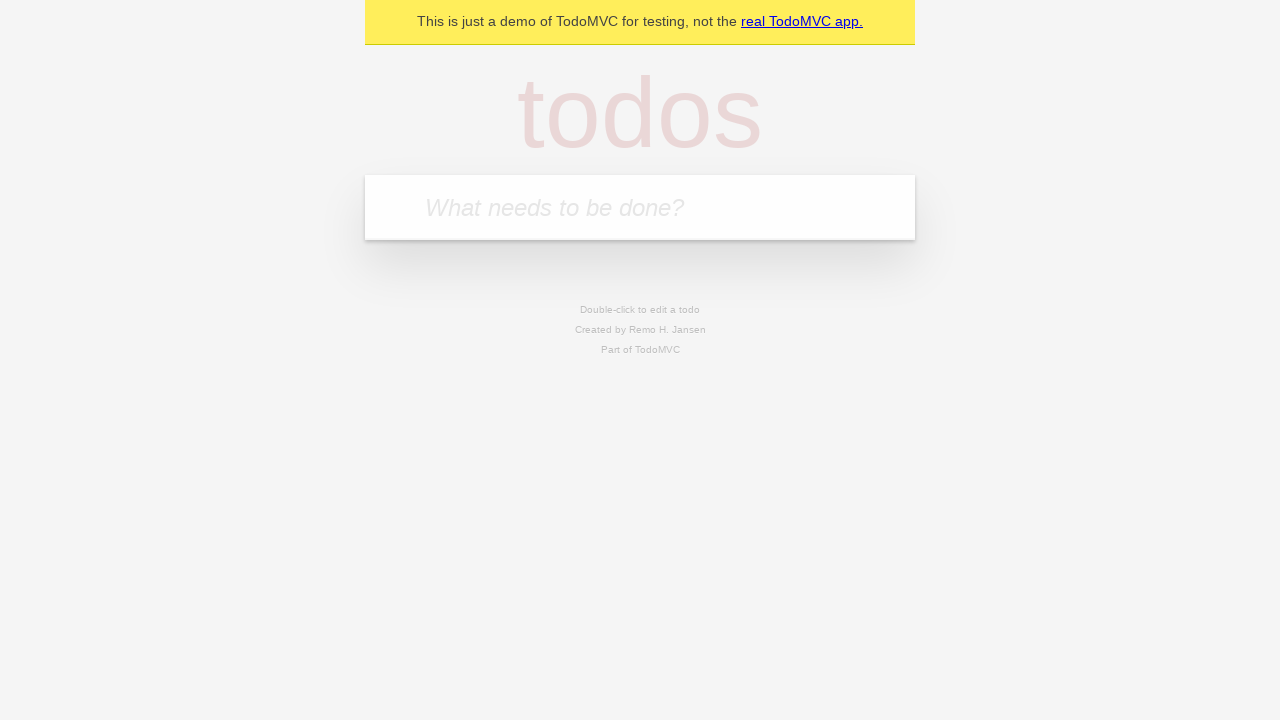

Located the todo input field
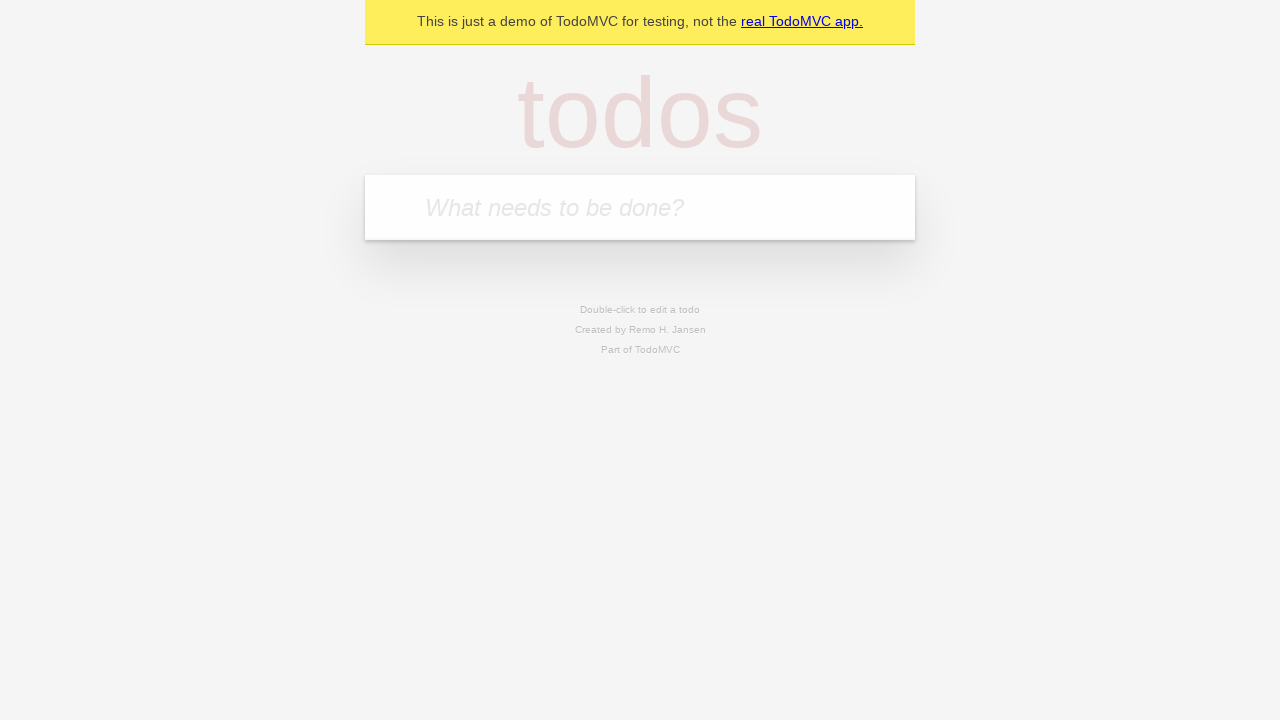

Filled todo input with 'buy some cheese' on internal:attr=[placeholder="What needs to be done?"i]
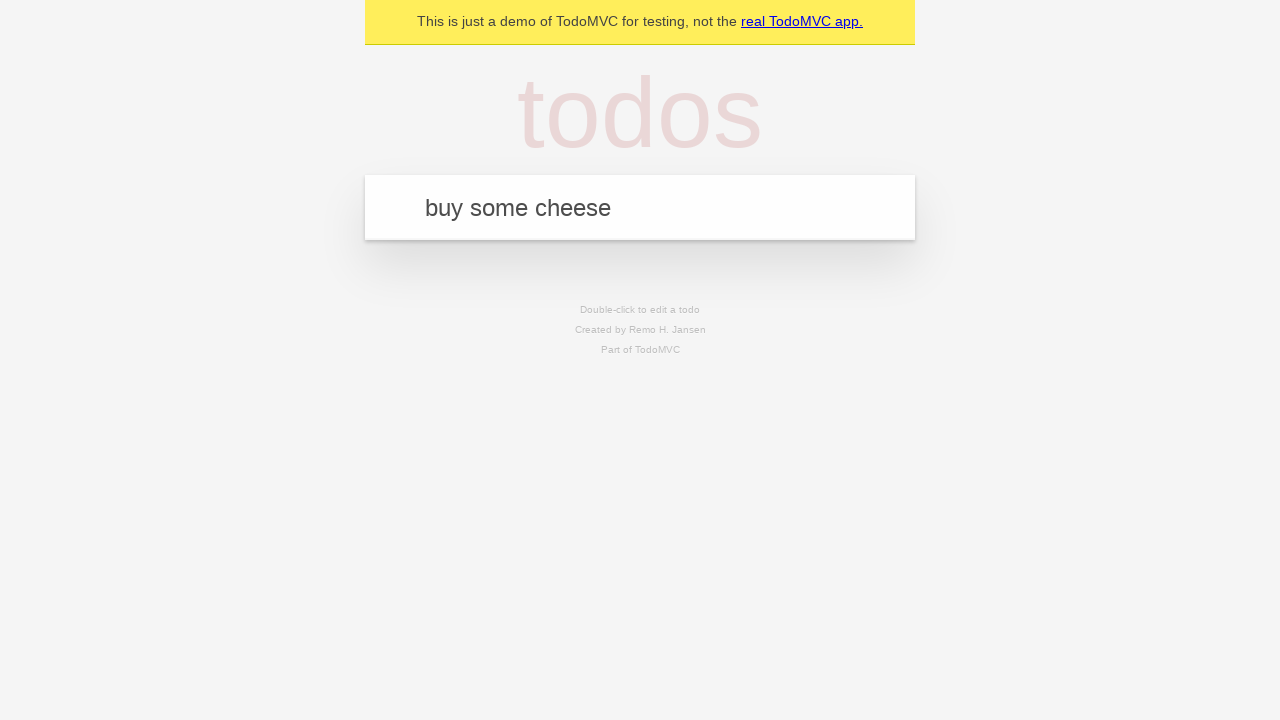

Pressed Enter to create the first todo item on internal:attr=[placeholder="What needs to be done?"i]
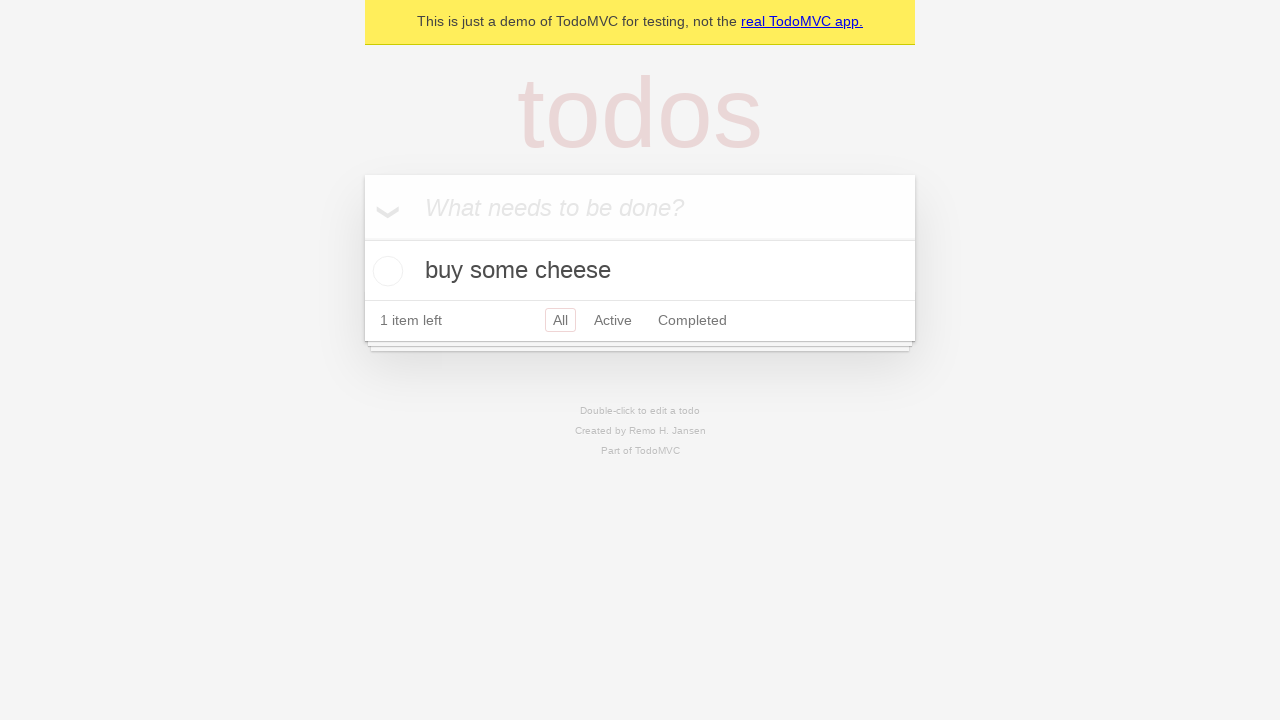

Todo counter element appeared showing 1 item
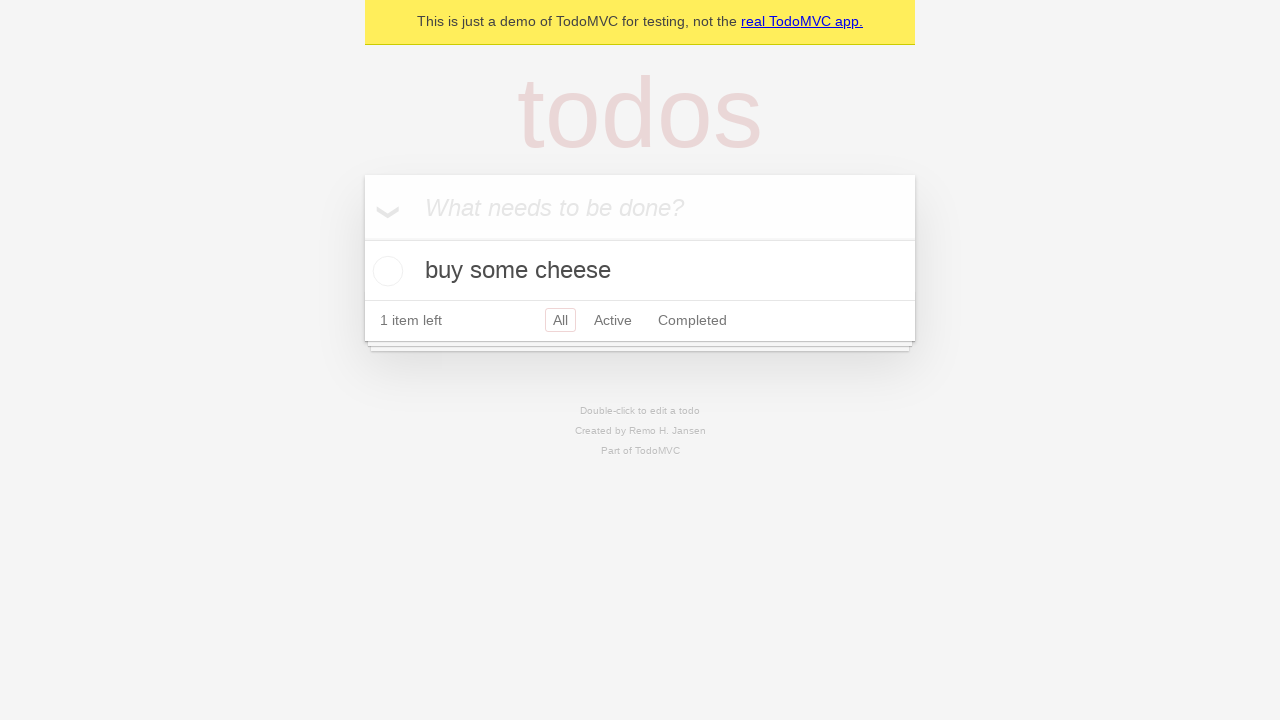

Filled todo input with 'feed the cat' on internal:attr=[placeholder="What needs to be done?"i]
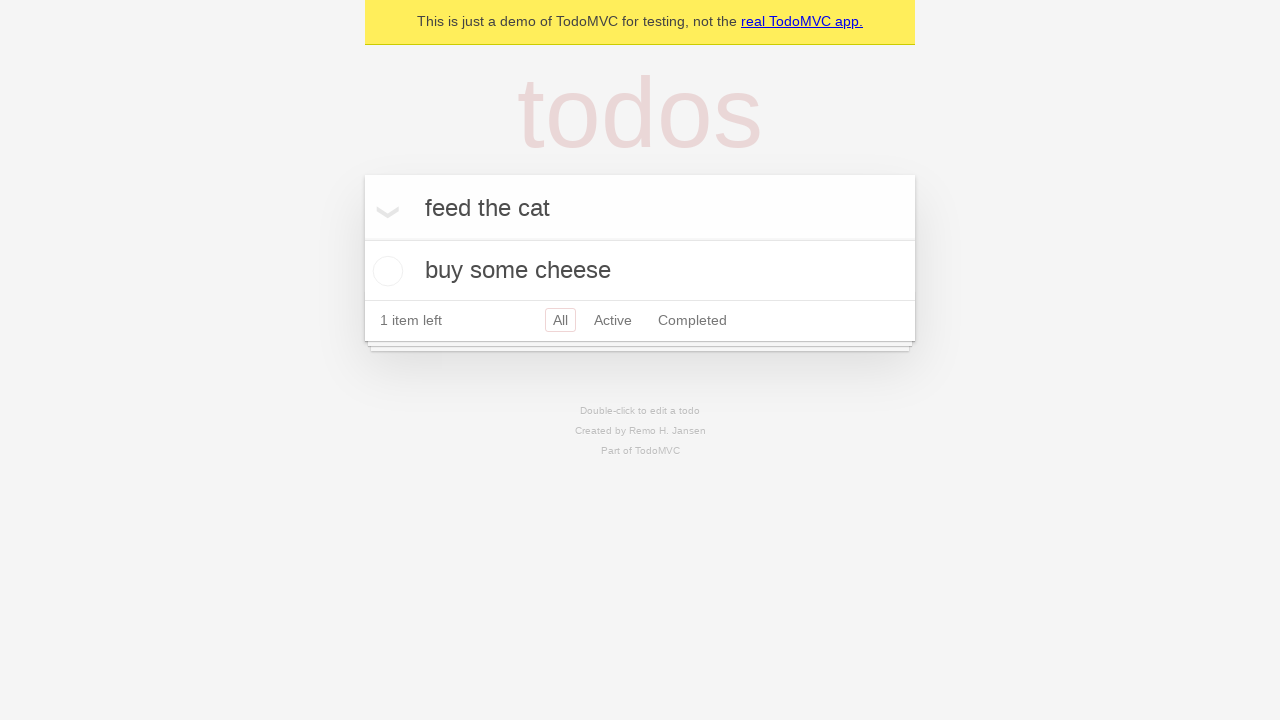

Pressed Enter to create the second todo item on internal:attr=[placeholder="What needs to be done?"i]
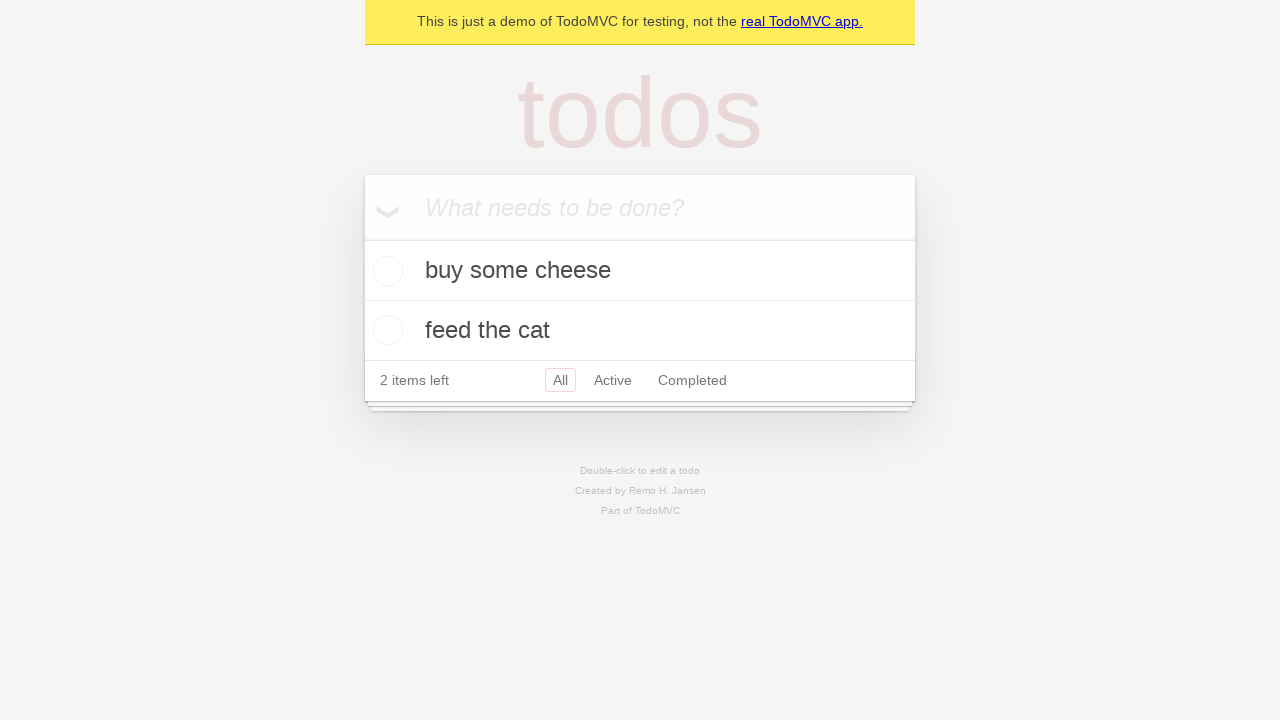

Todo counter updated to display 2 items
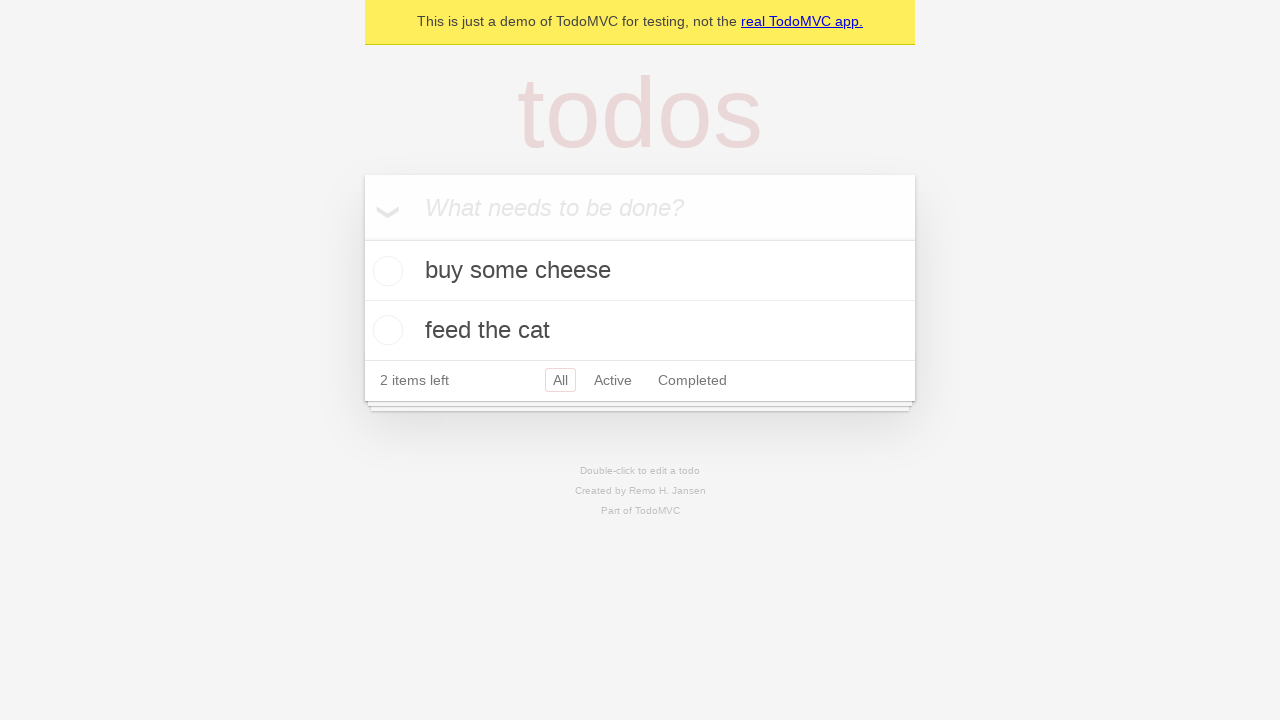

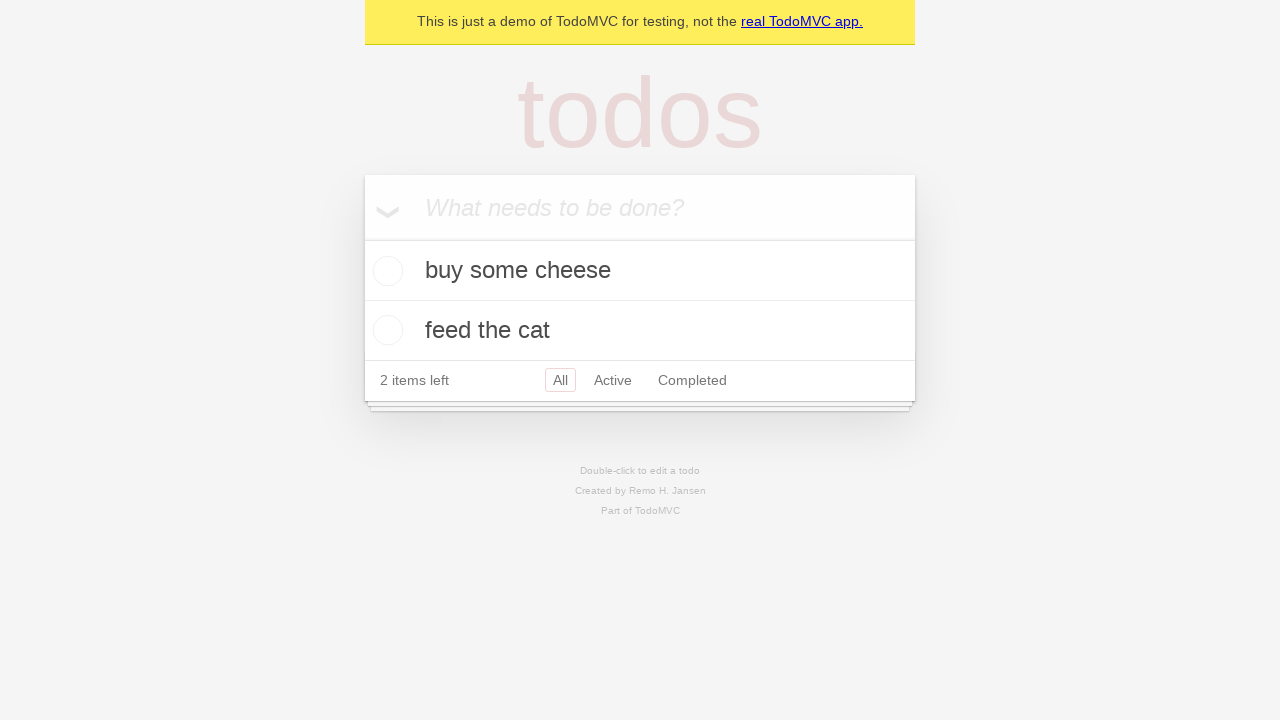